Tests the add/remove element functionality by clicking the add button to create a delete button, then clicking the delete button to remove it

Starting URL: http://the-internet.herokuapp.com/add_remove_elements/

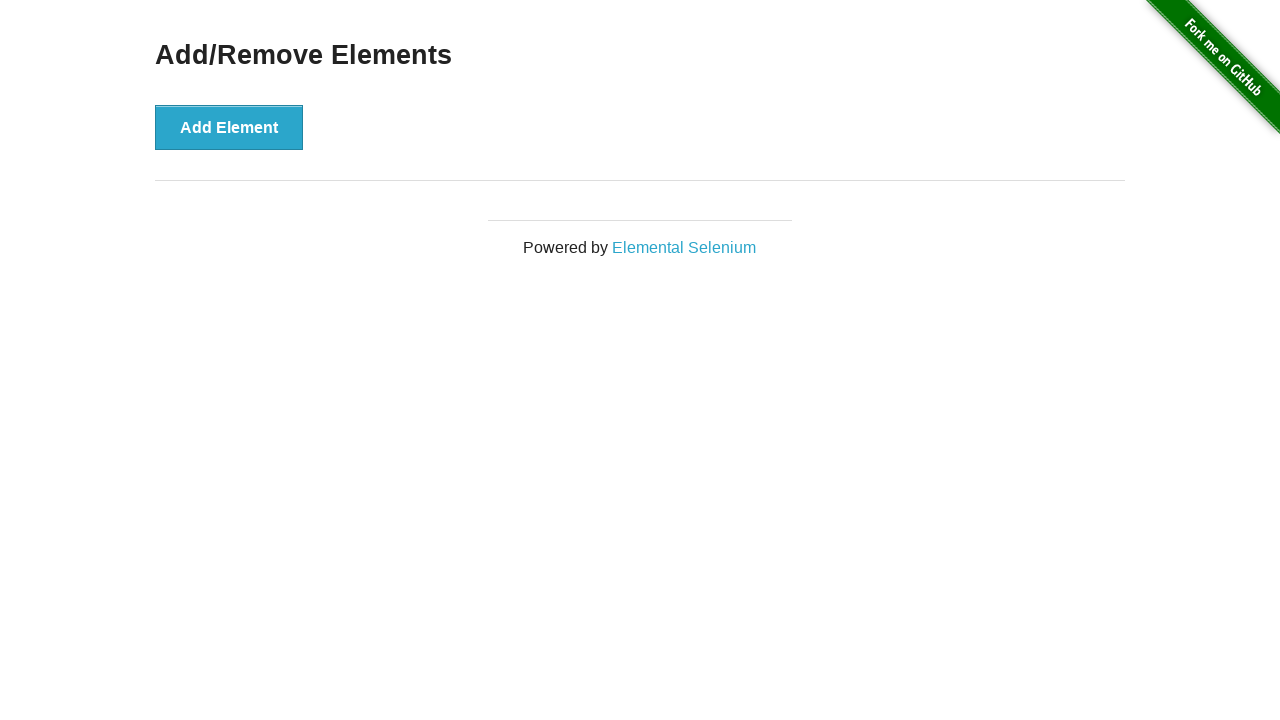

Navigated to add/remove elements page
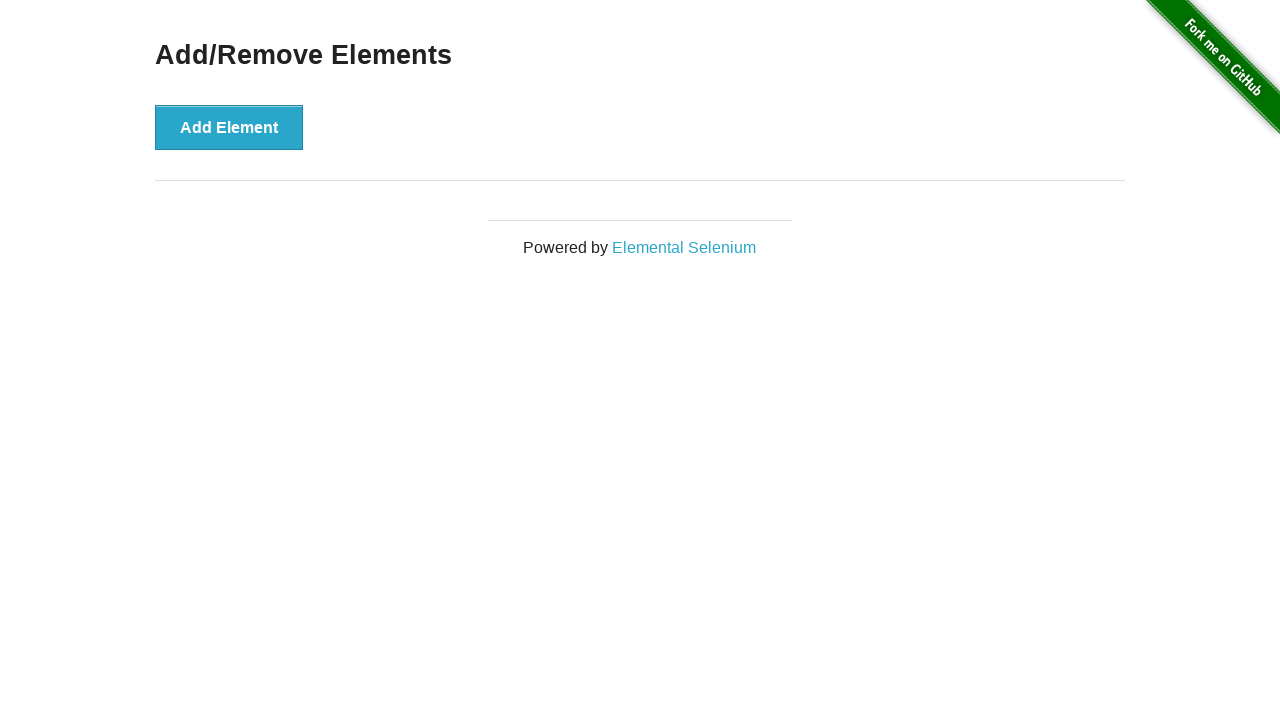

Clicked Add Element button to create a delete button at (229, 127) on button:has-text('Add Element')
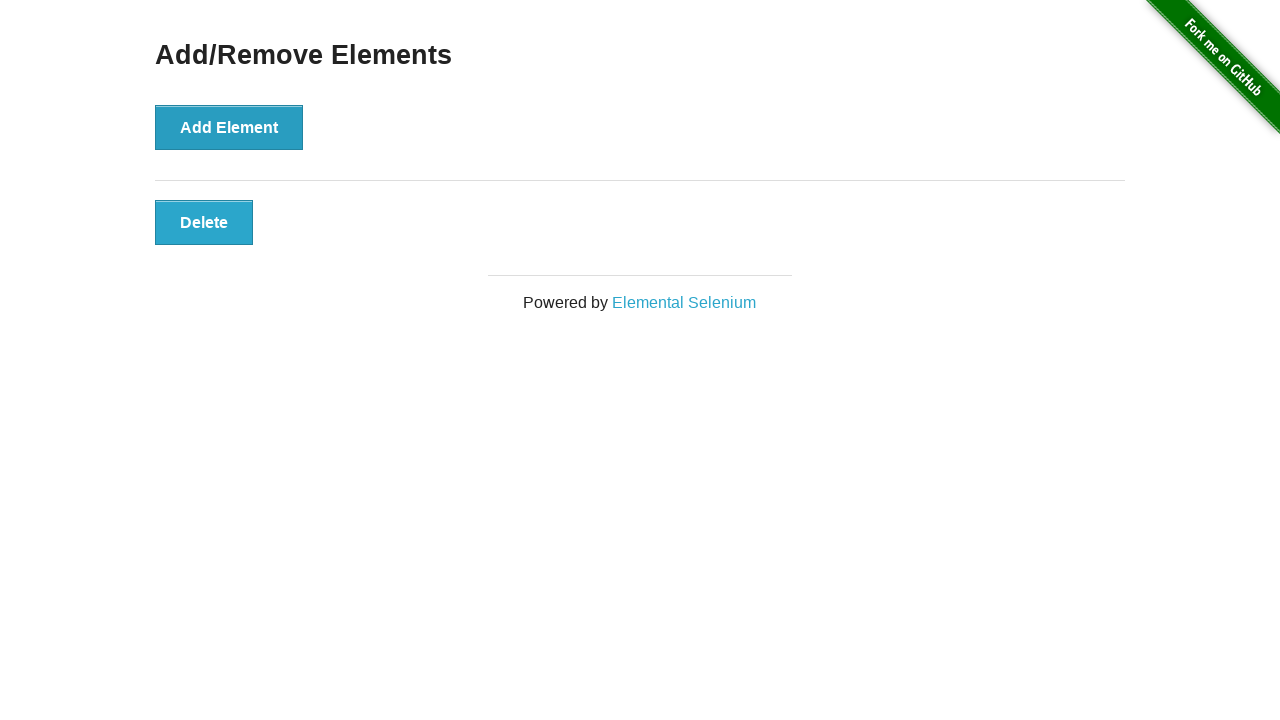

Delete button appeared on the page
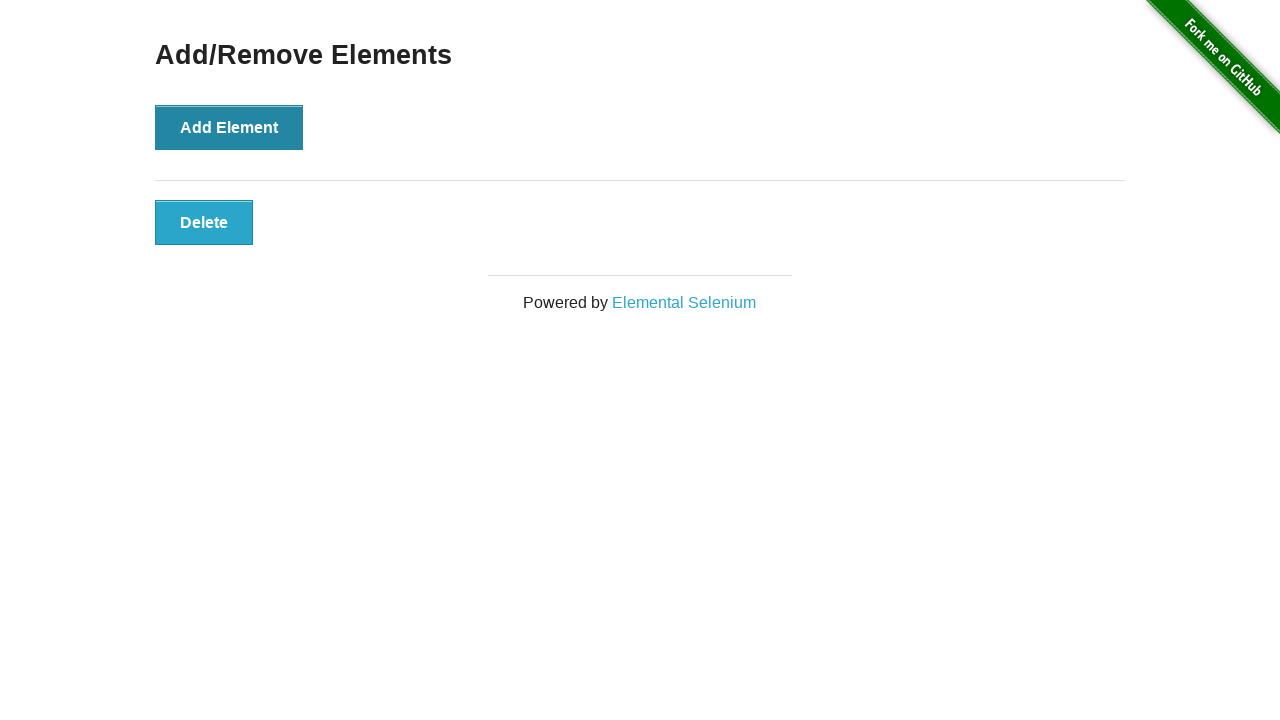

Clicked the delete button to remove it at (204, 222) on button.added-manually
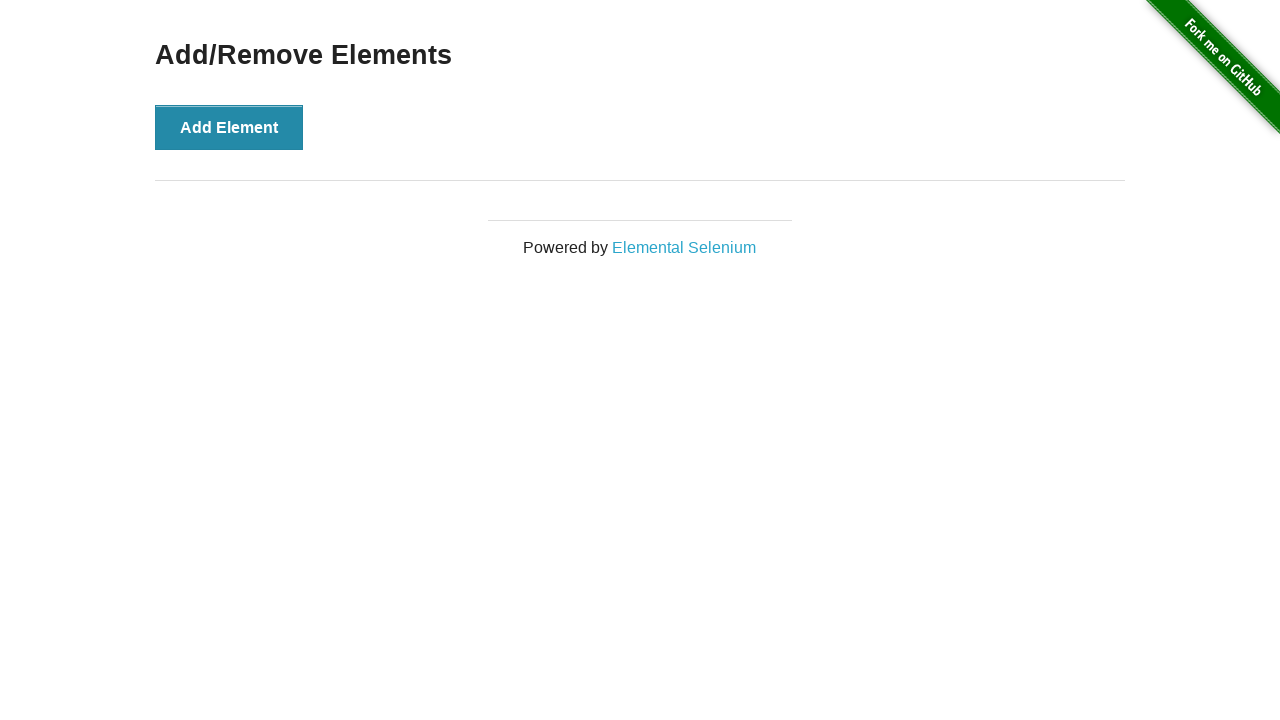

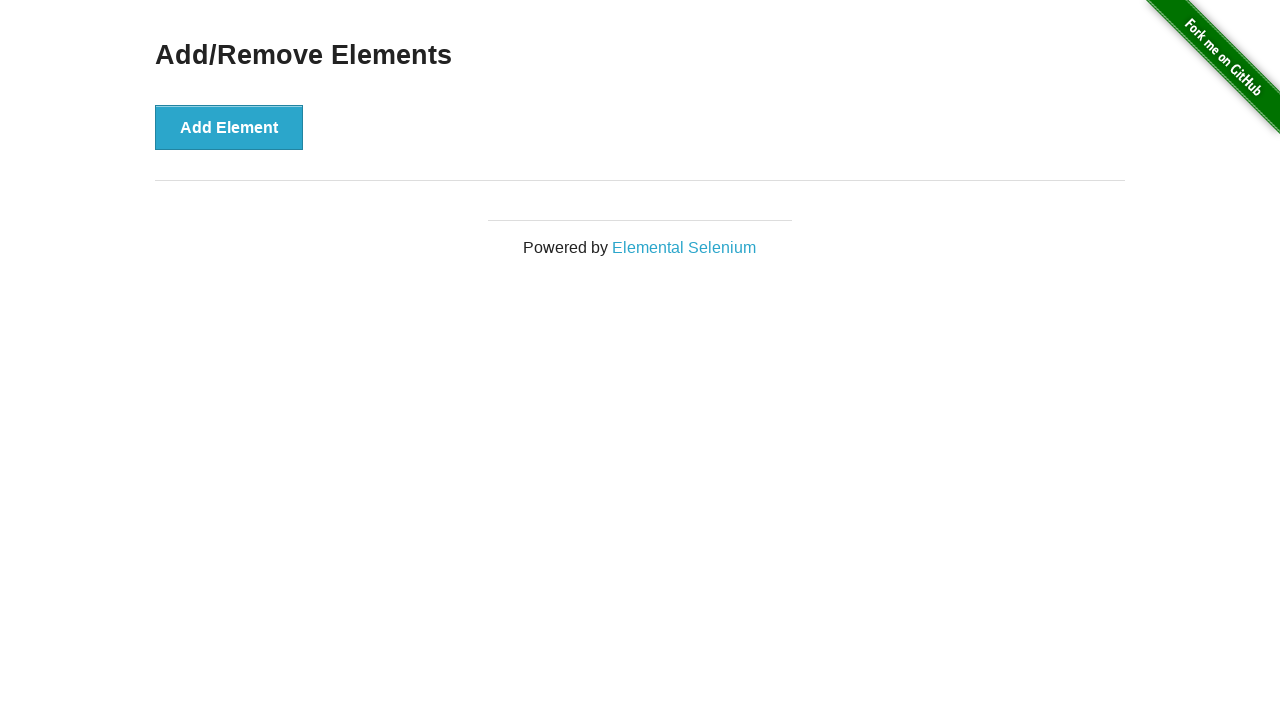